Tests flight booking dropdown functionality by selecting departure city (Bangalore), arrival city (Chennai), and a date

Starting URL: https://rahulshettyacademy.com/dropdownsPractise/

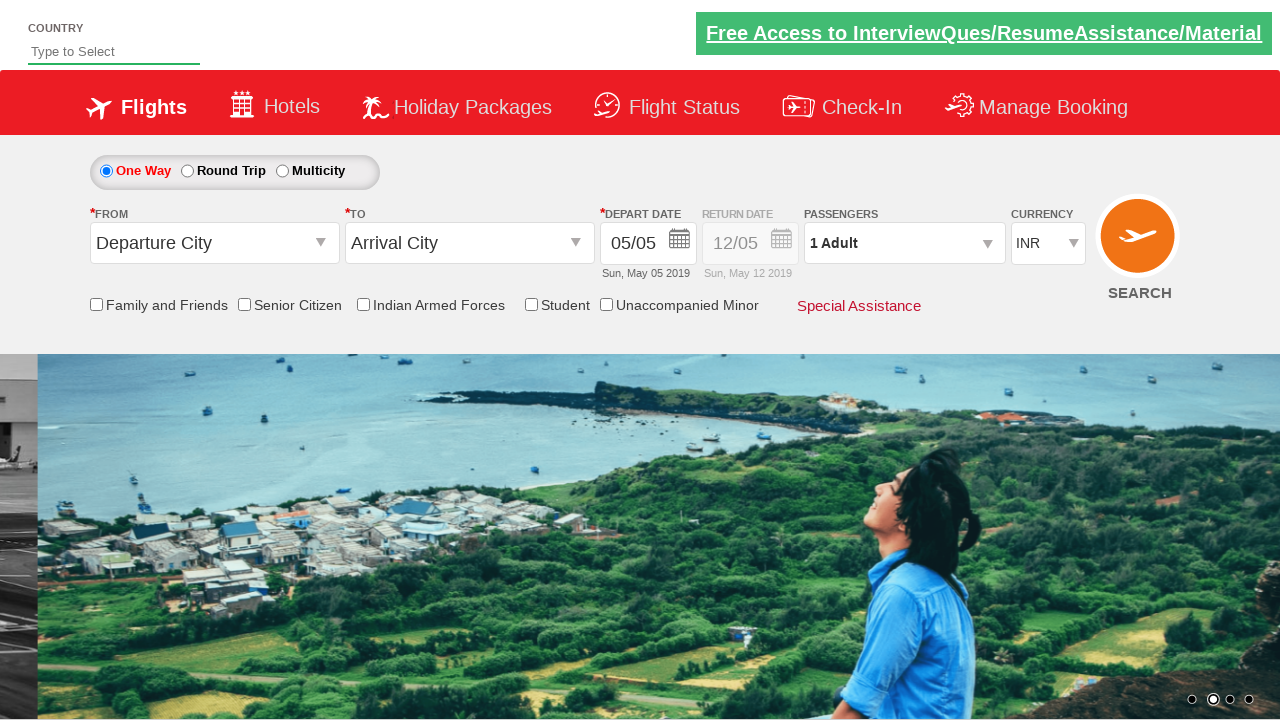

Clicked on departure city dropdown at (214, 243) on #ctl00_mainContent_ddl_originStation1_CTXT
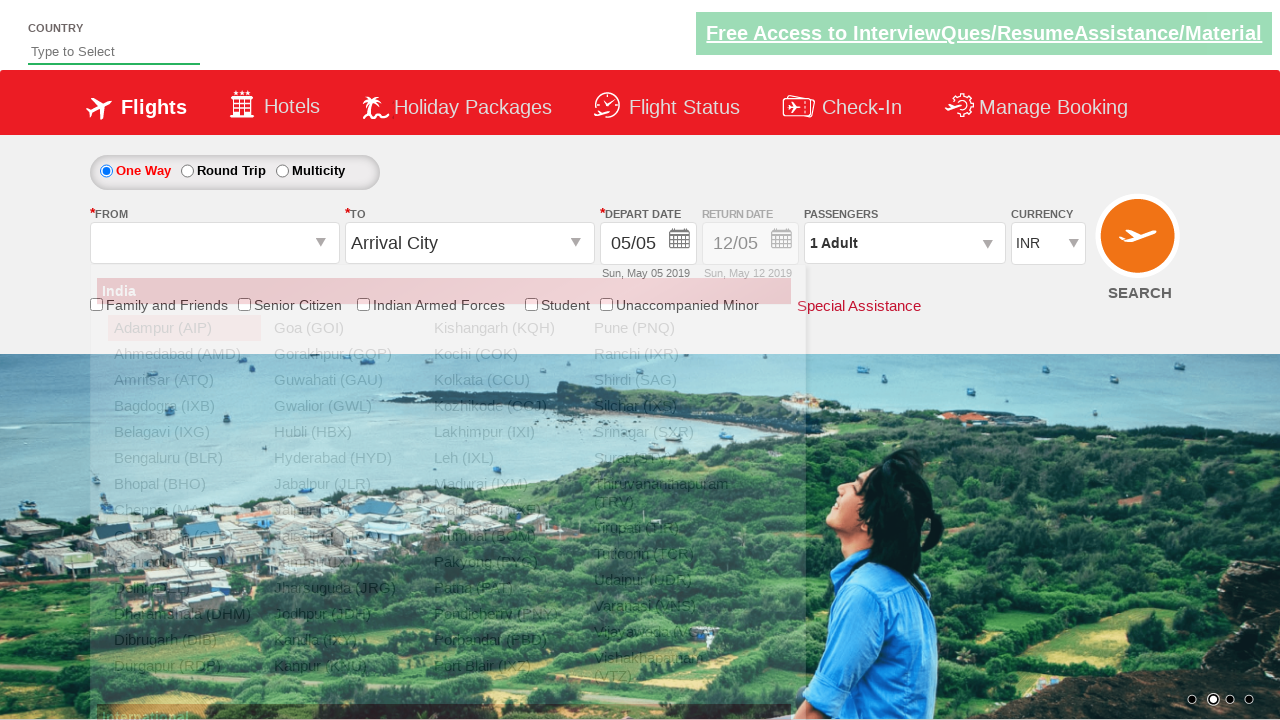

Selected Bangalore (BLR) as departure city at (184, 458) on a[value='BLR']
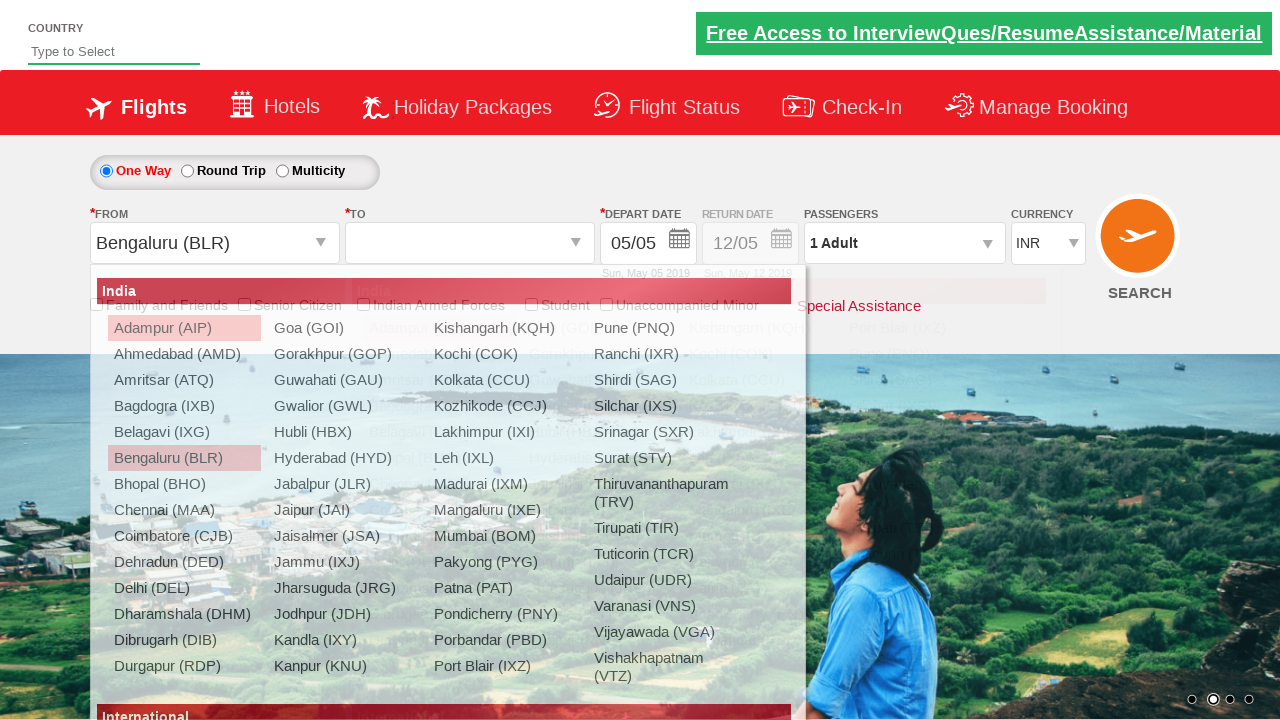

Selected Chennai (MAA) as arrival city at (439, 484) on div#ctl00_mainContent_ddl_destinationStation1_CTNR a:text('Chennai (MAA)')
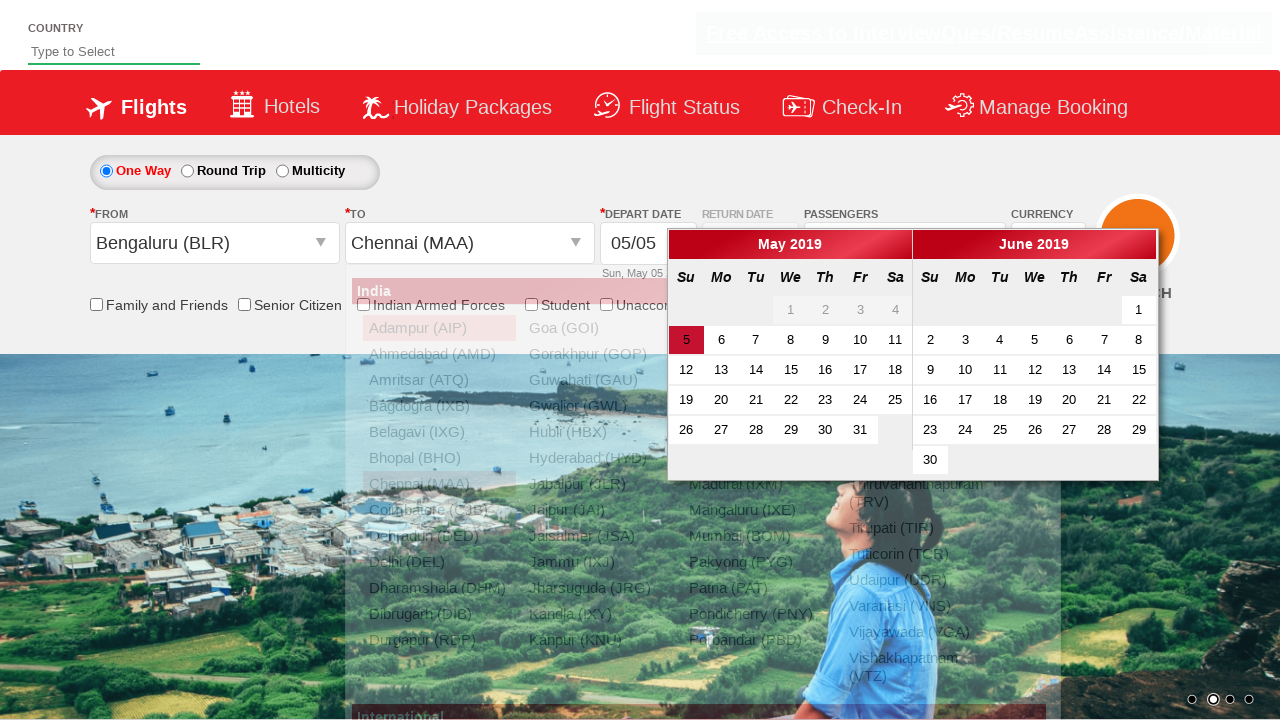

Selected date from calendar at (686, 340) on a.ui-state-default.ui-state-active
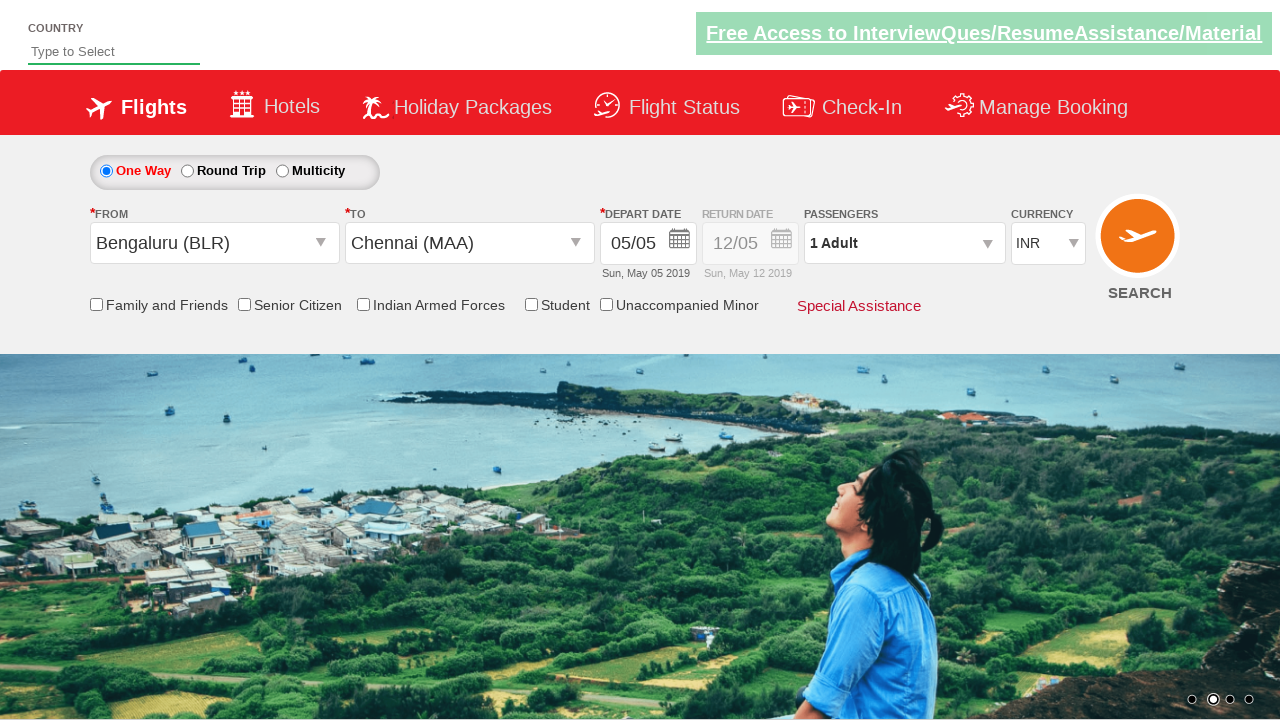

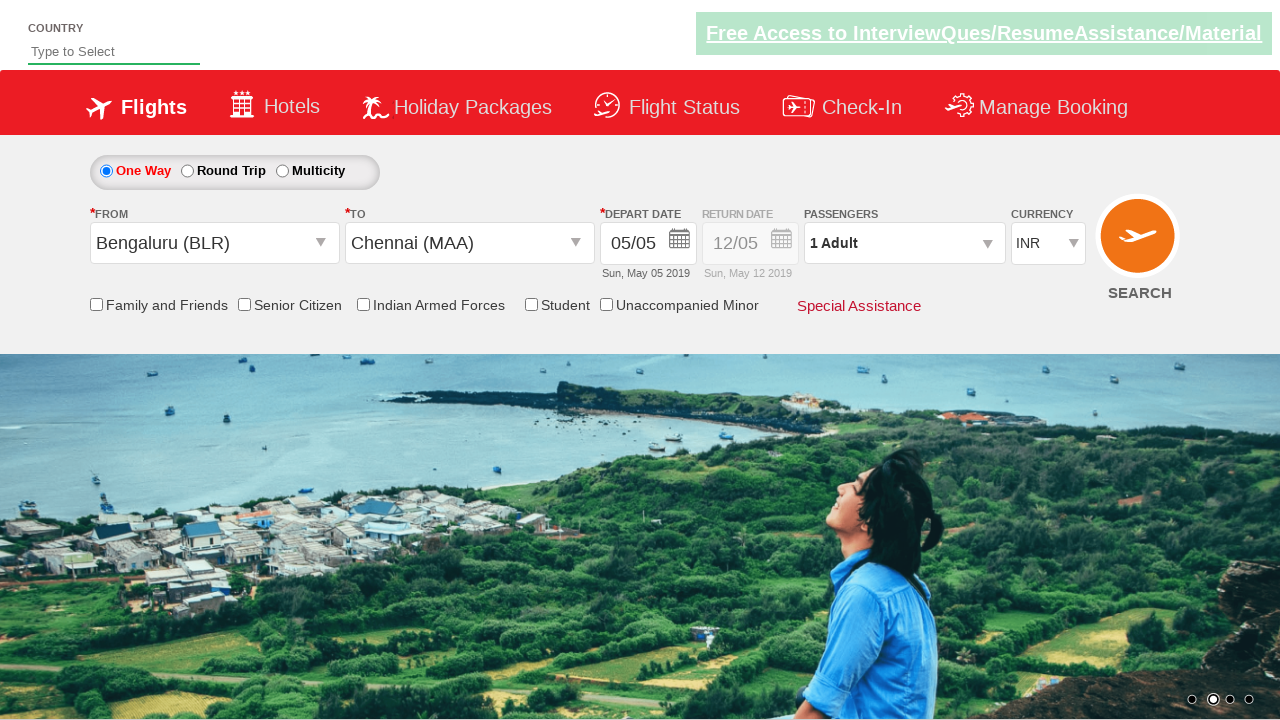